Tests the product search functionality on a shop page by typing a product name (Charmander) in the search box and pressing Enter to search.

Starting URL: https://scrapeme.live/shop/

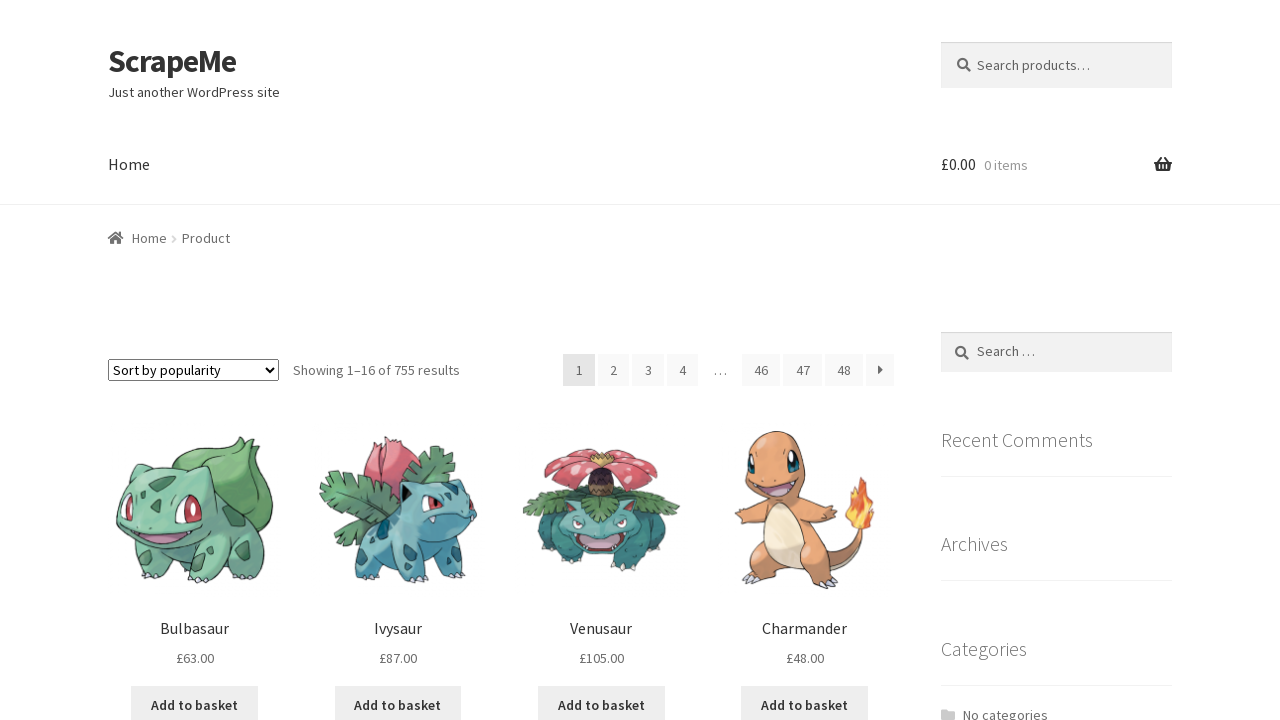

Filled search box with 'Charmander' on input[type='search'], input[name='s'], .search-field
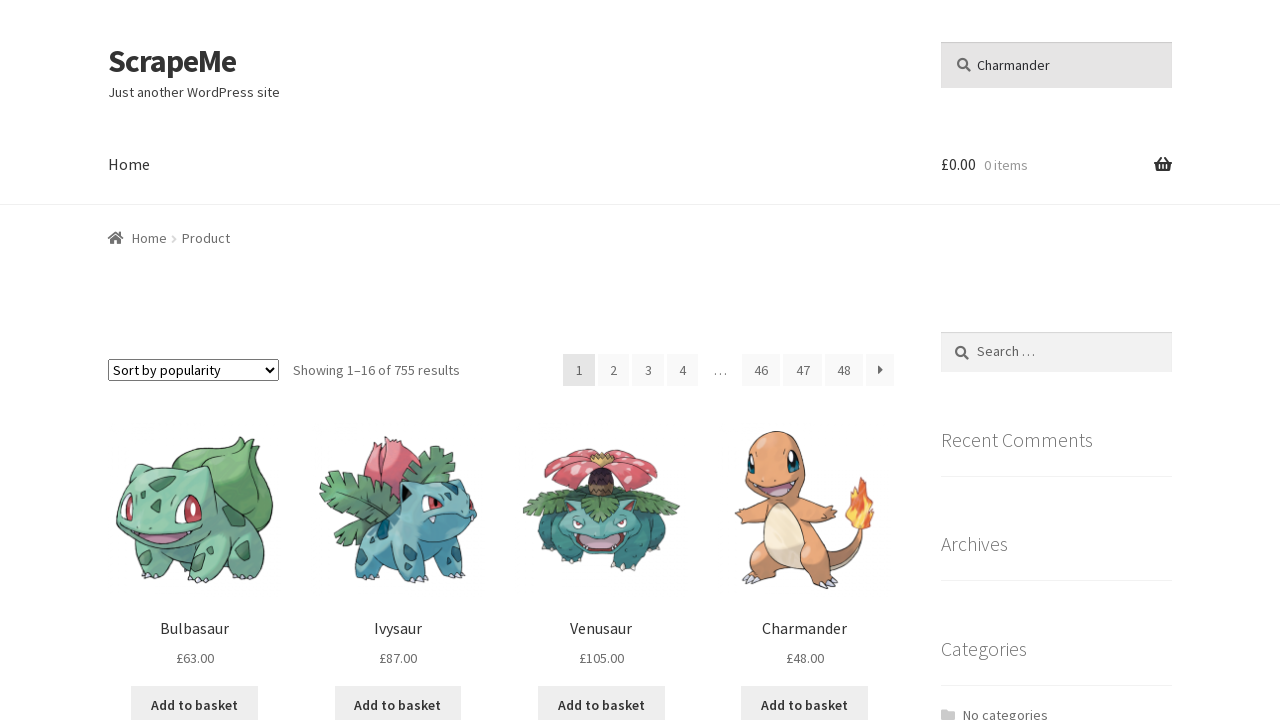

Pressed Enter to submit search for Charmander
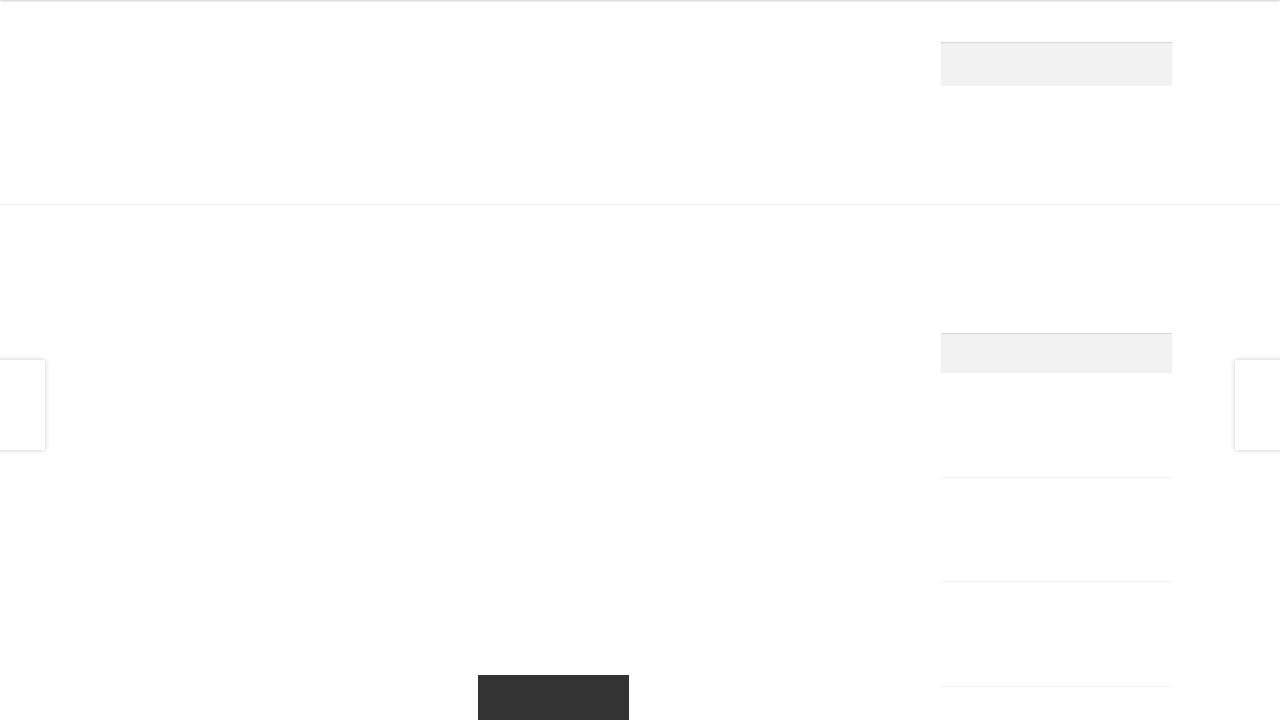

Search results page loaded
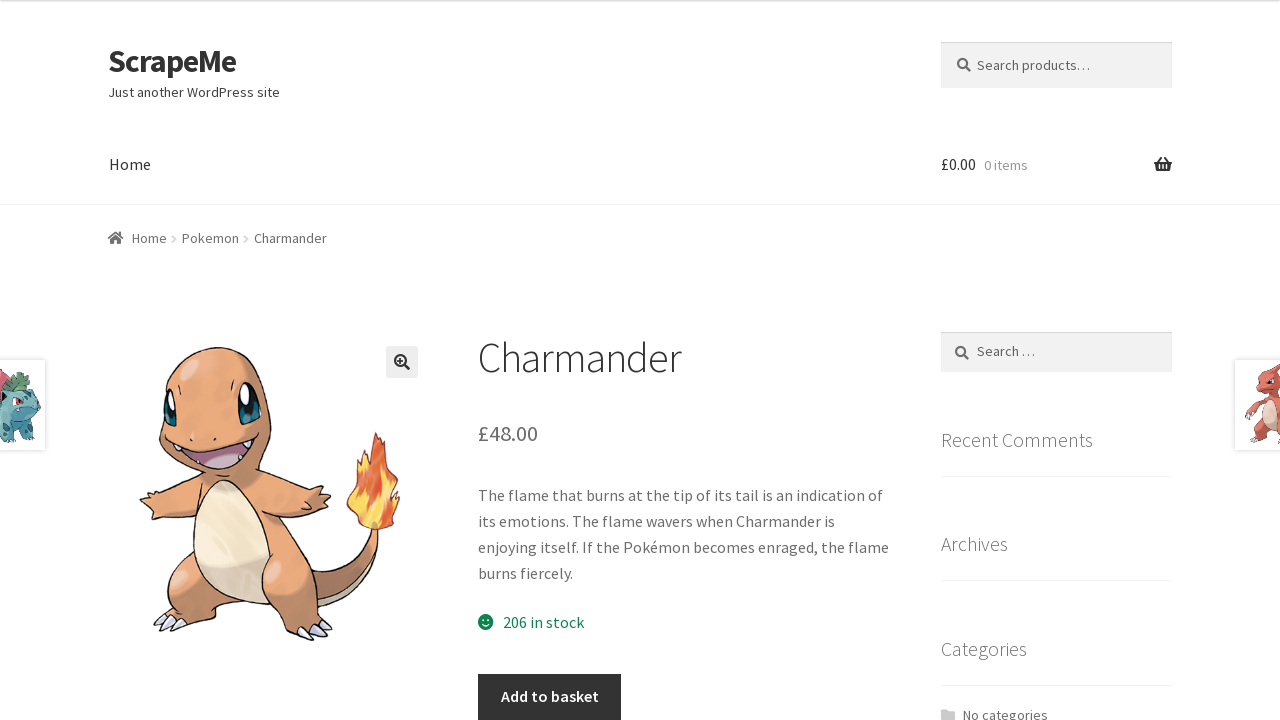

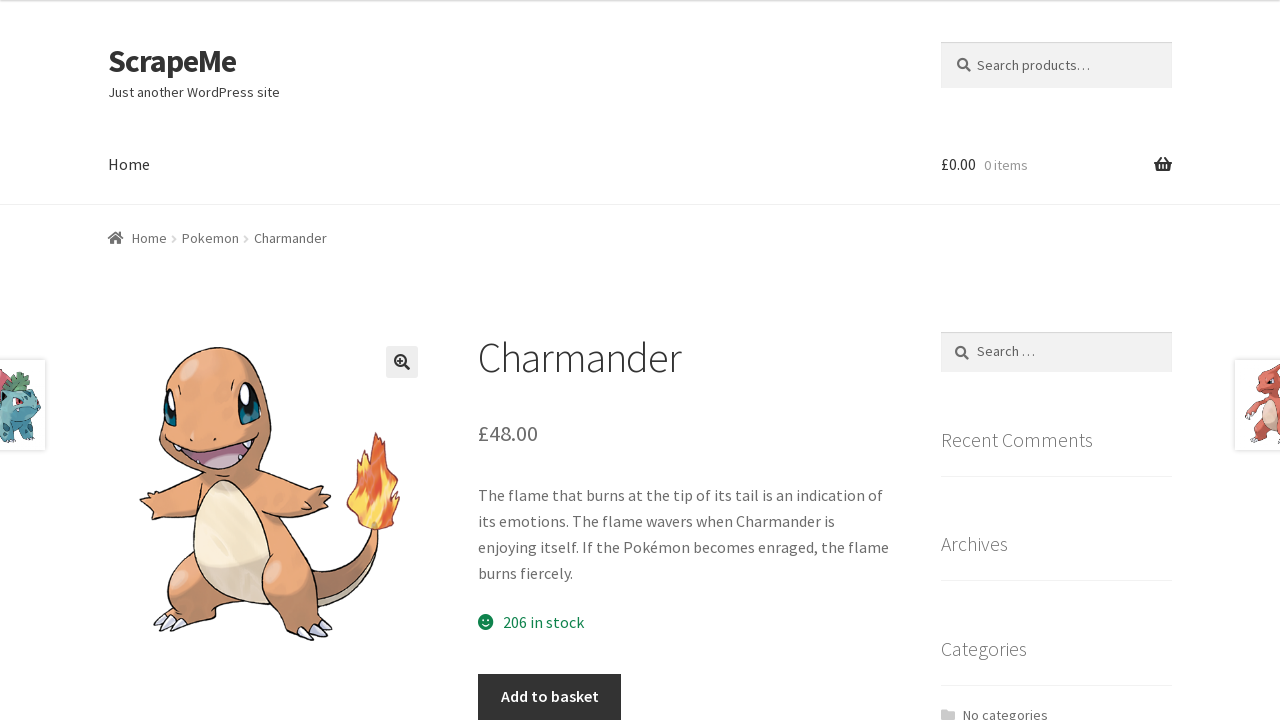